Tests navigation to a blog page and clicks on the "Selenium" link to navigate to that section of the blog.

Starting URL: http://not-just-a-tester.blogspot.in

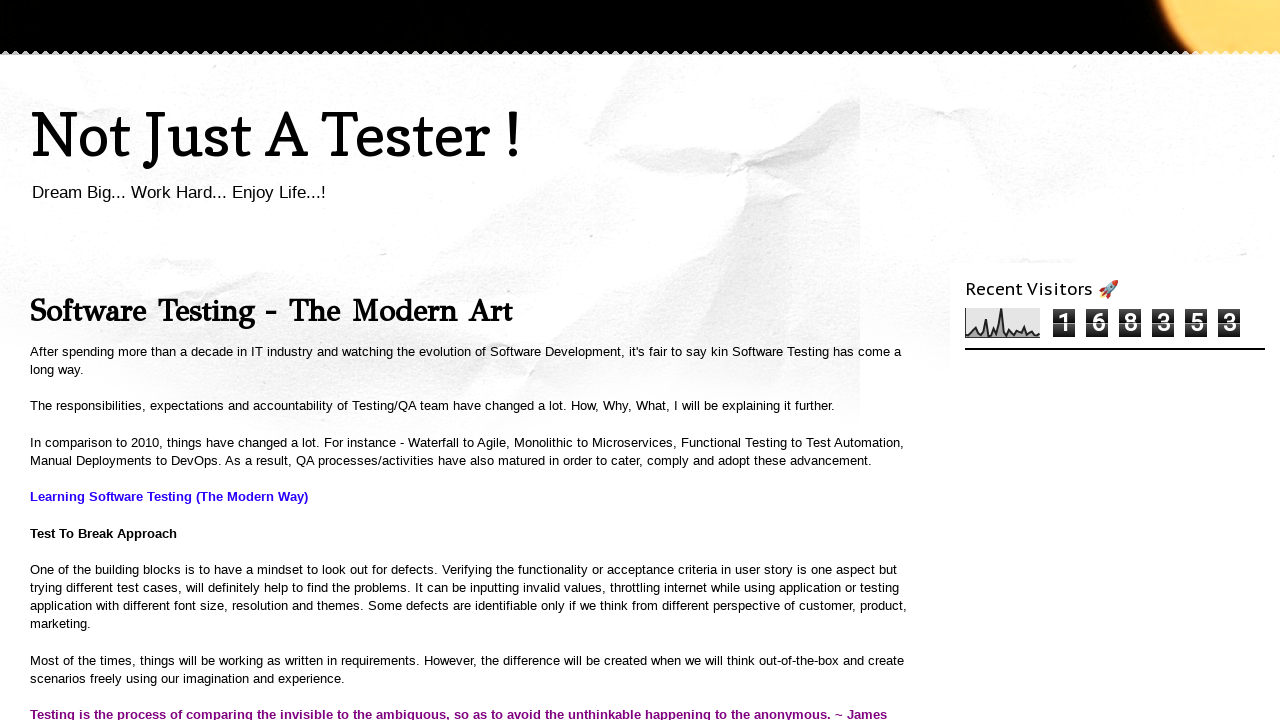

Set viewport size to 1920x1080
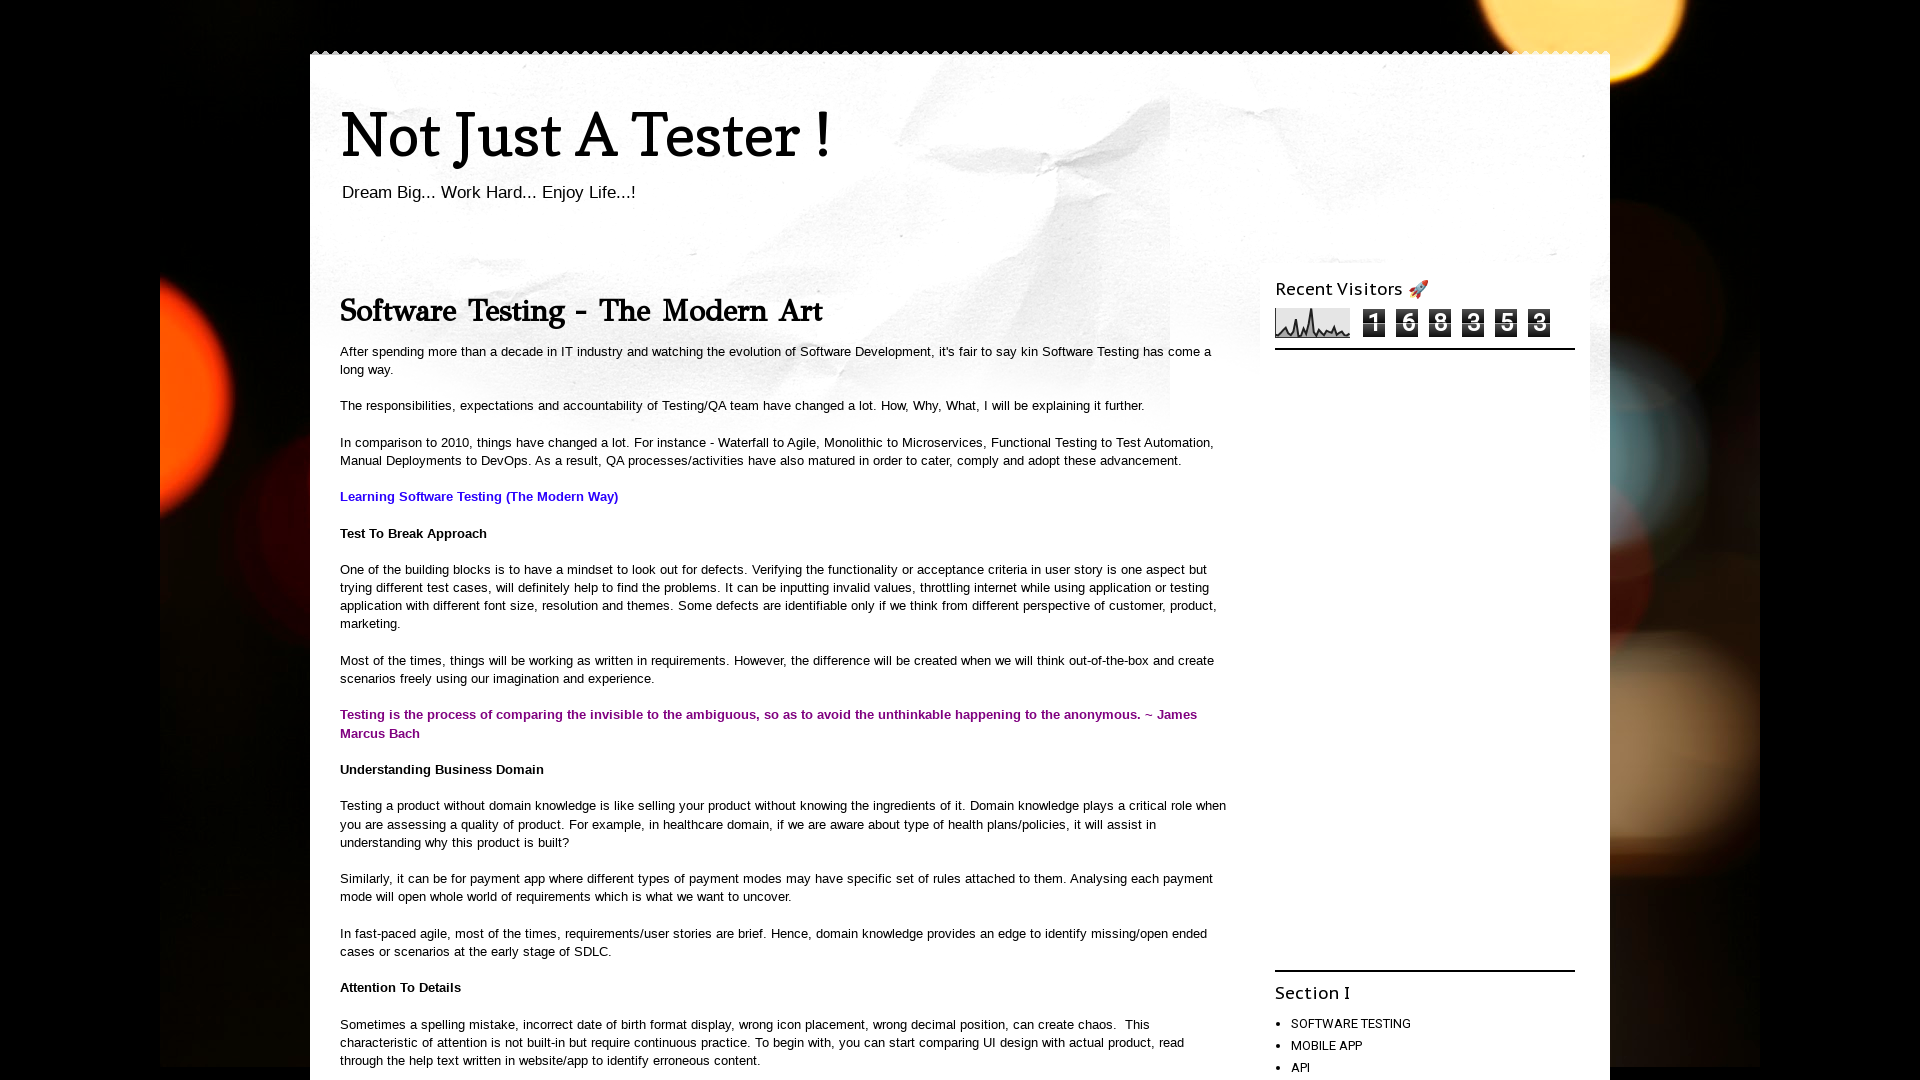

Clicked on the Selenium link to navigate to that section of the blog at (1318, 541) on a:text('Selenium')
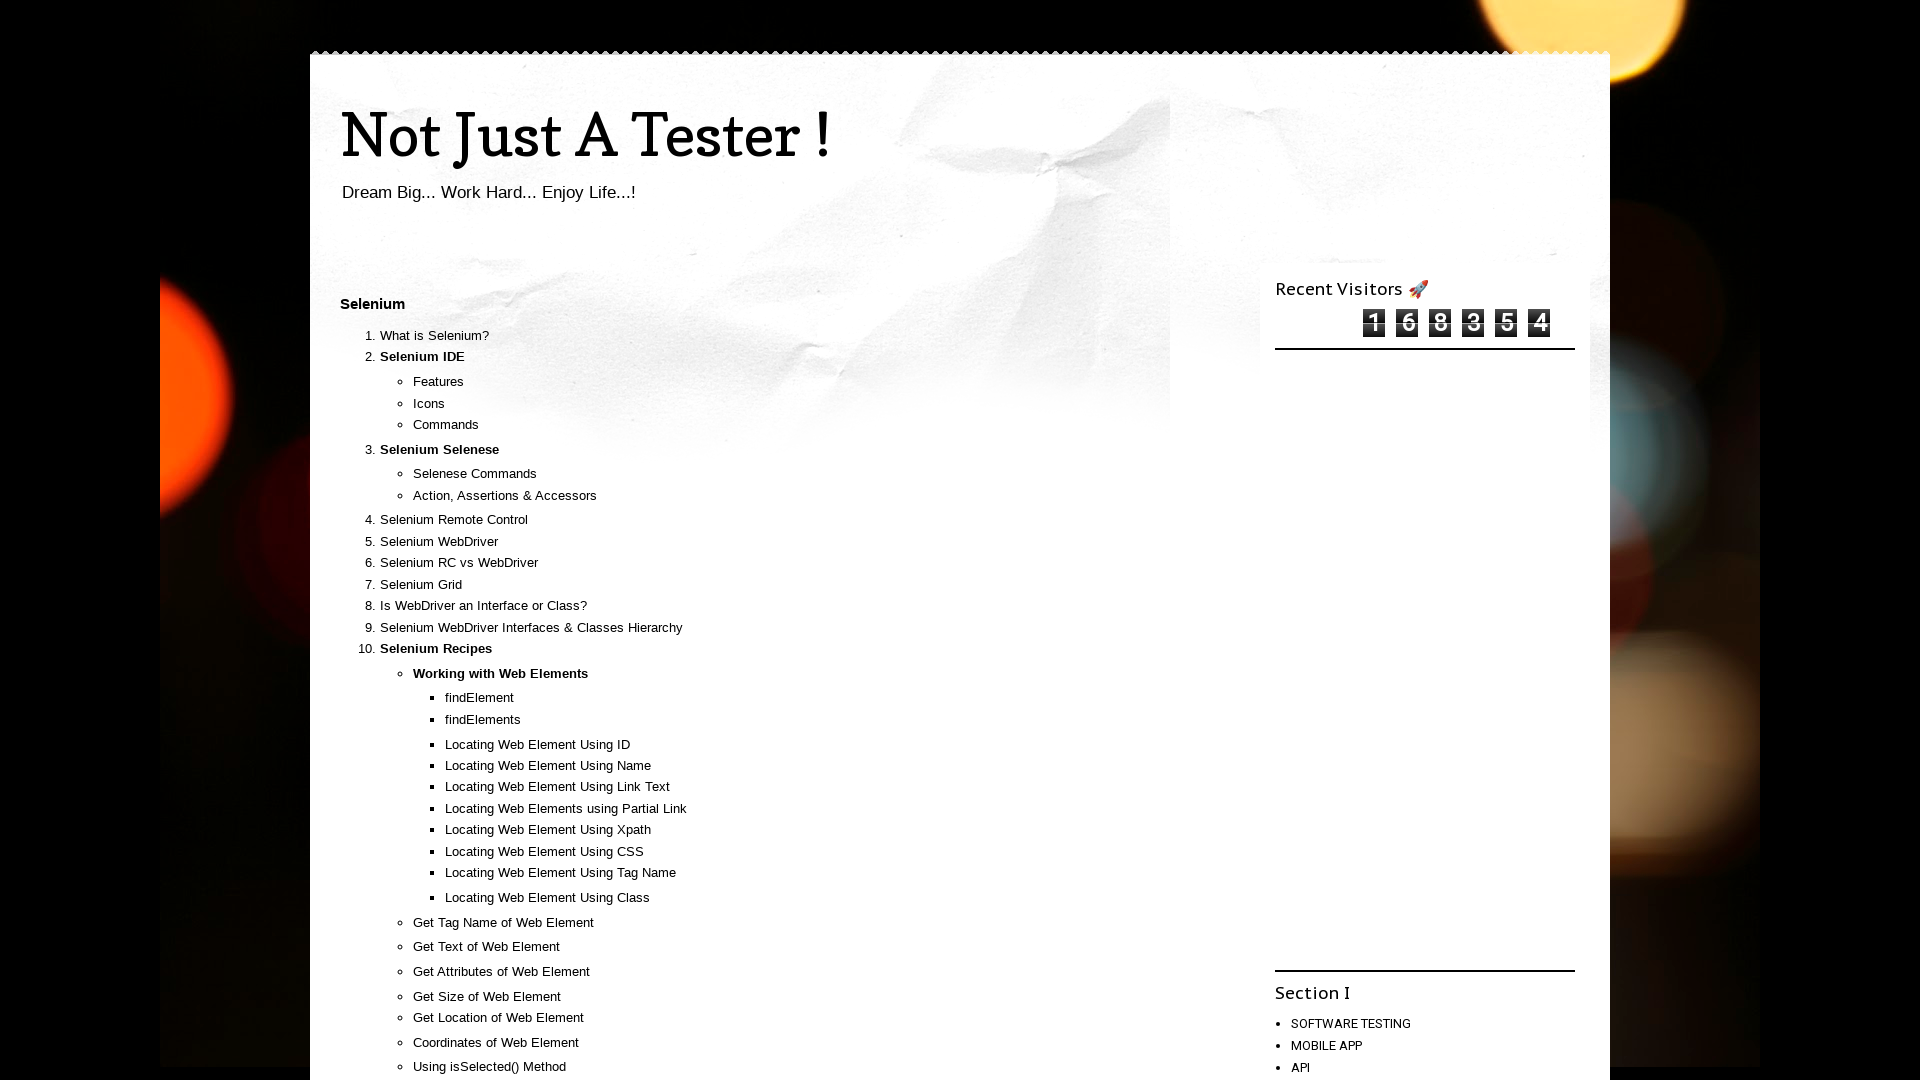

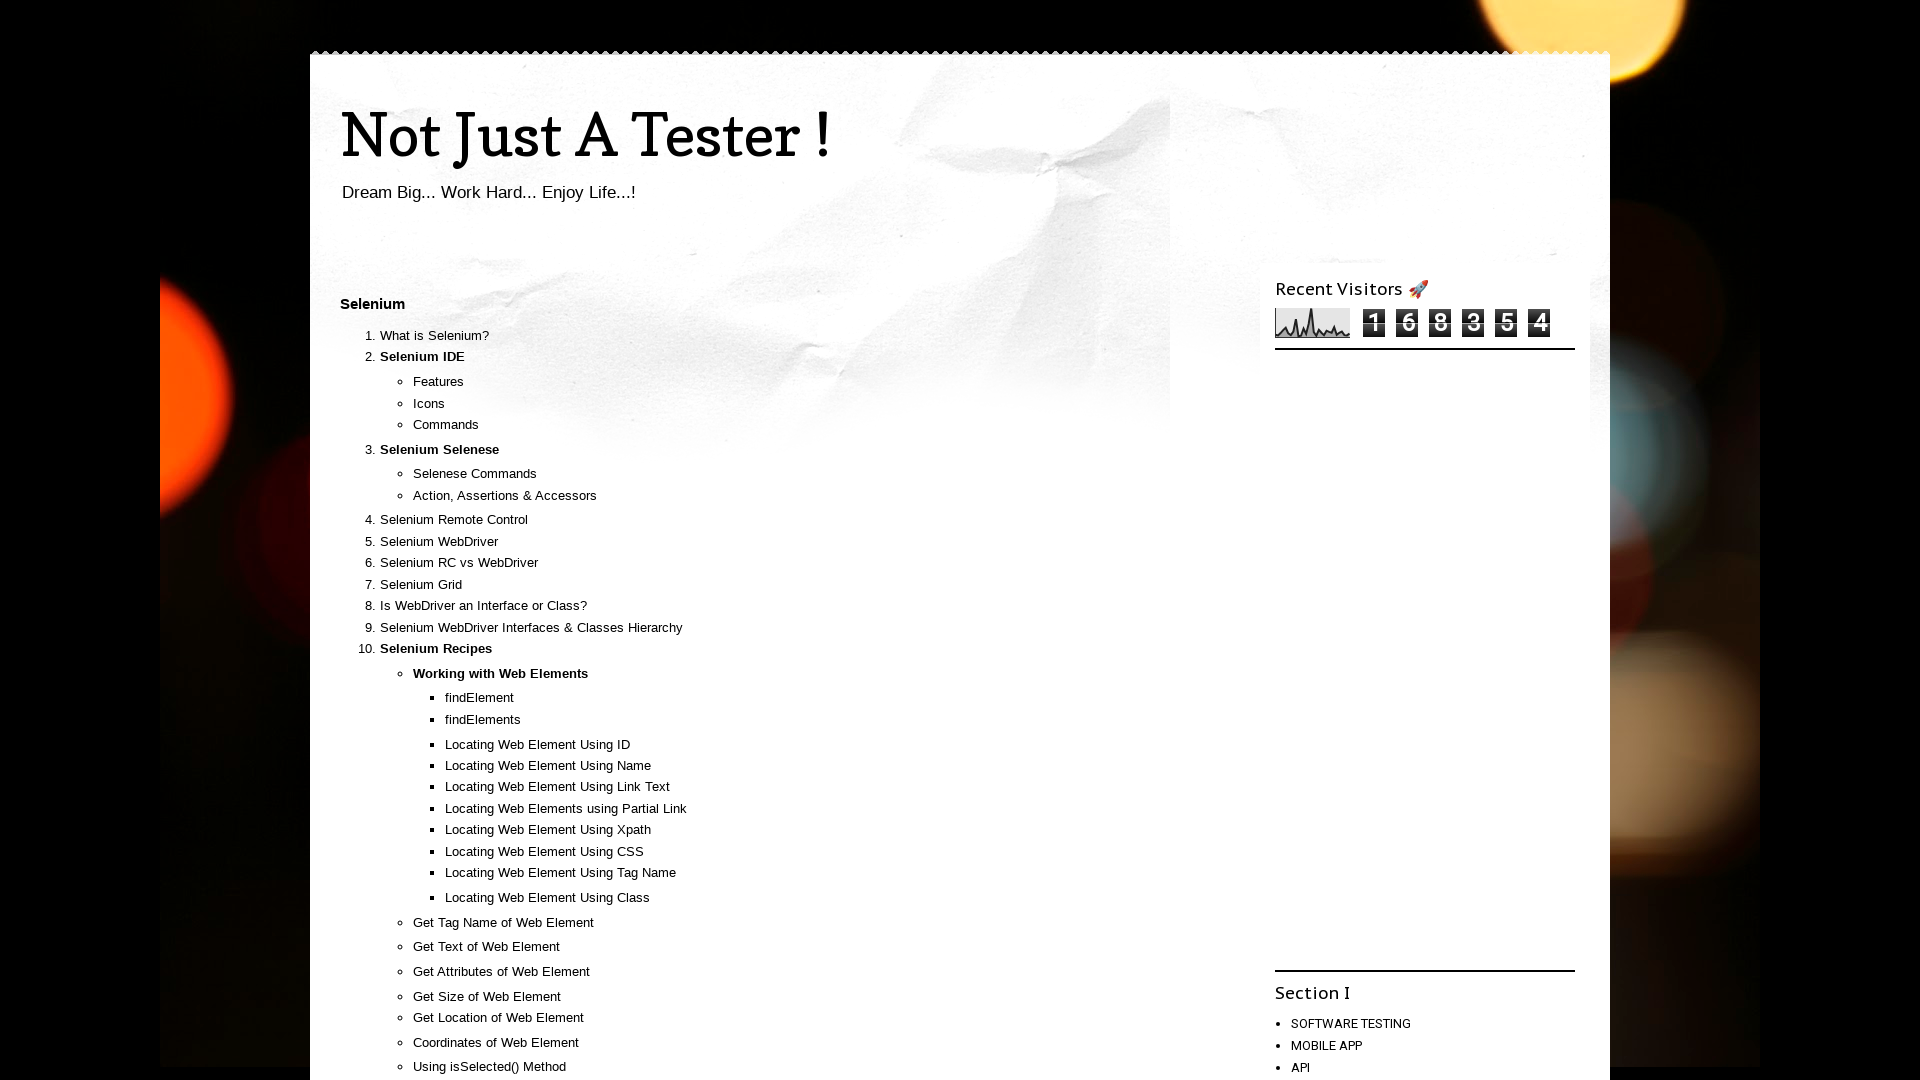